Tests marking all todo items as completed using the toggle-all checkbox

Starting URL: https://demo.playwright.dev/todomvc

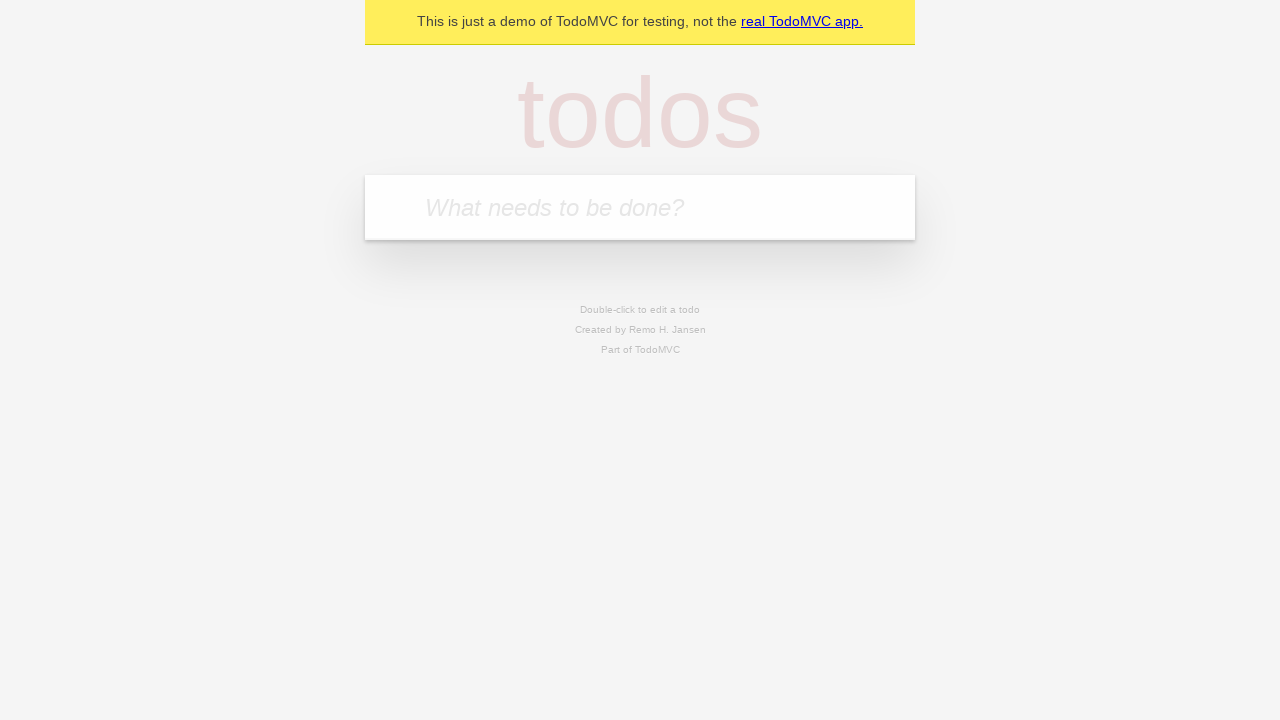

Filled todo input field with 'buy some cheese' on internal:attr=[placeholder="What needs to be done?"i]
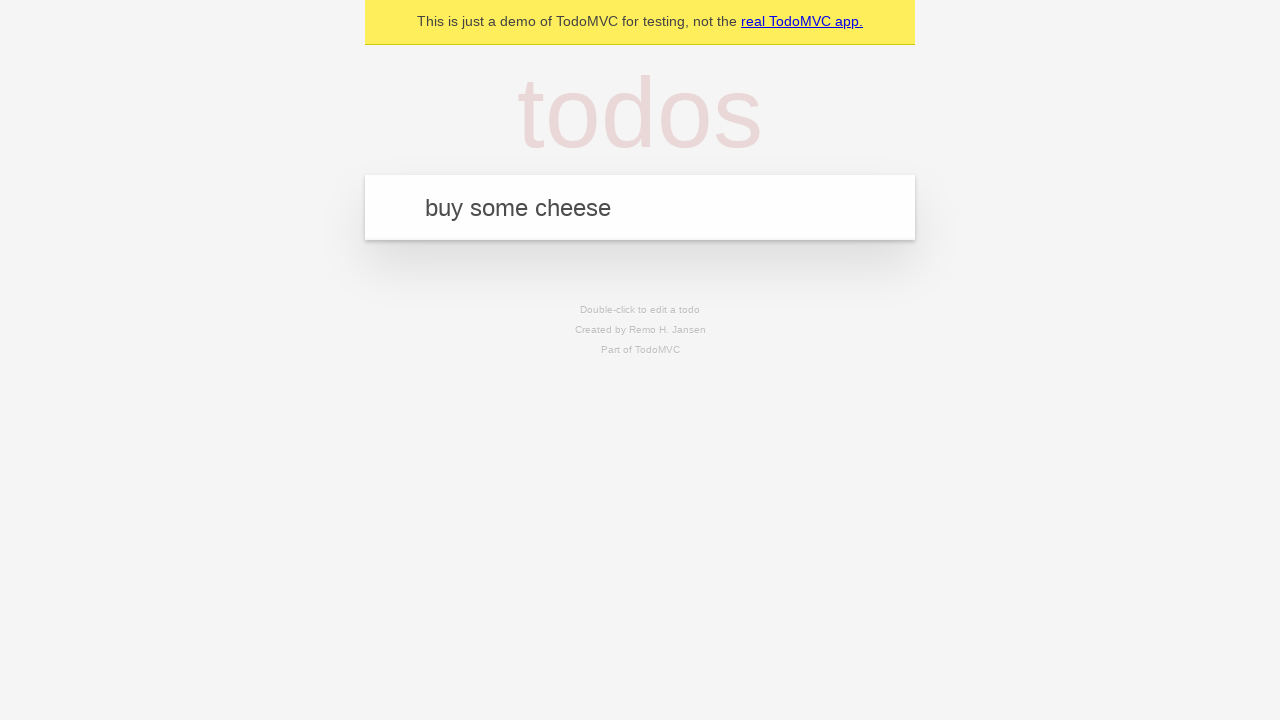

Pressed Enter to add todo 'buy some cheese' on internal:attr=[placeholder="What needs to be done?"i]
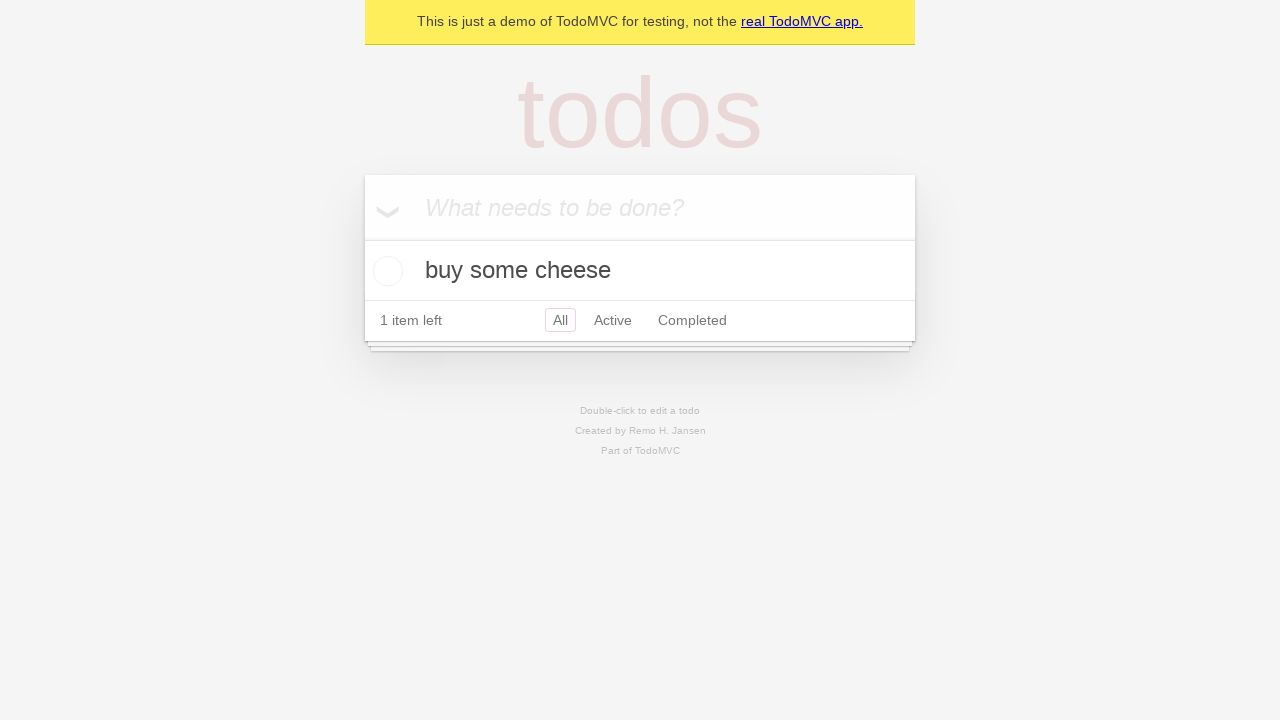

Filled todo input field with 'feed the cat' on internal:attr=[placeholder="What needs to be done?"i]
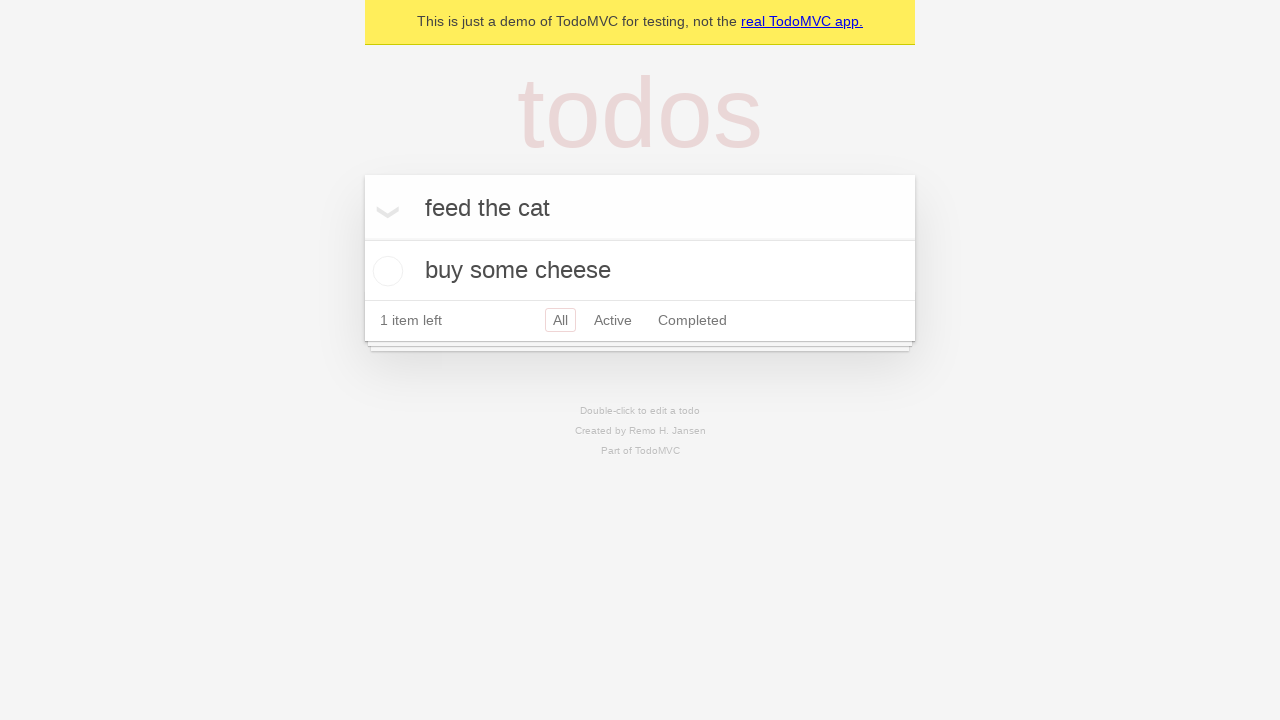

Pressed Enter to add todo 'feed the cat' on internal:attr=[placeholder="What needs to be done?"i]
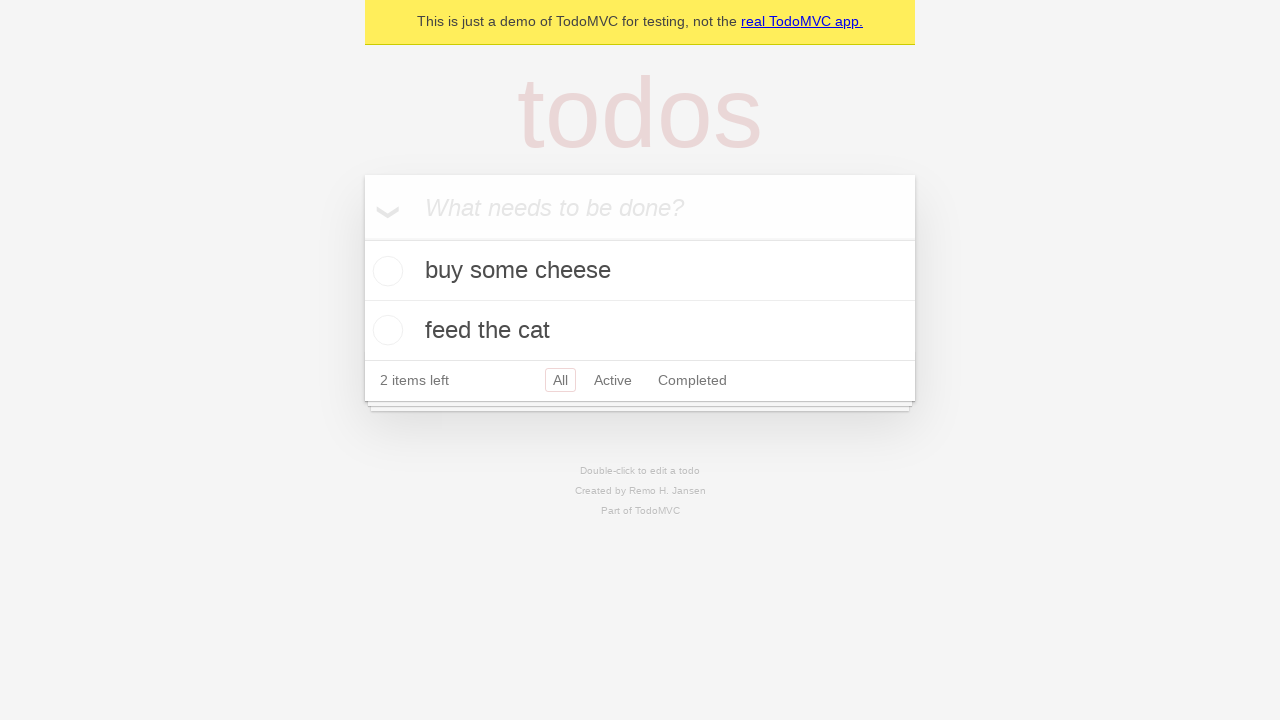

Filled todo input field with 'book a doctors appointment' on internal:attr=[placeholder="What needs to be done?"i]
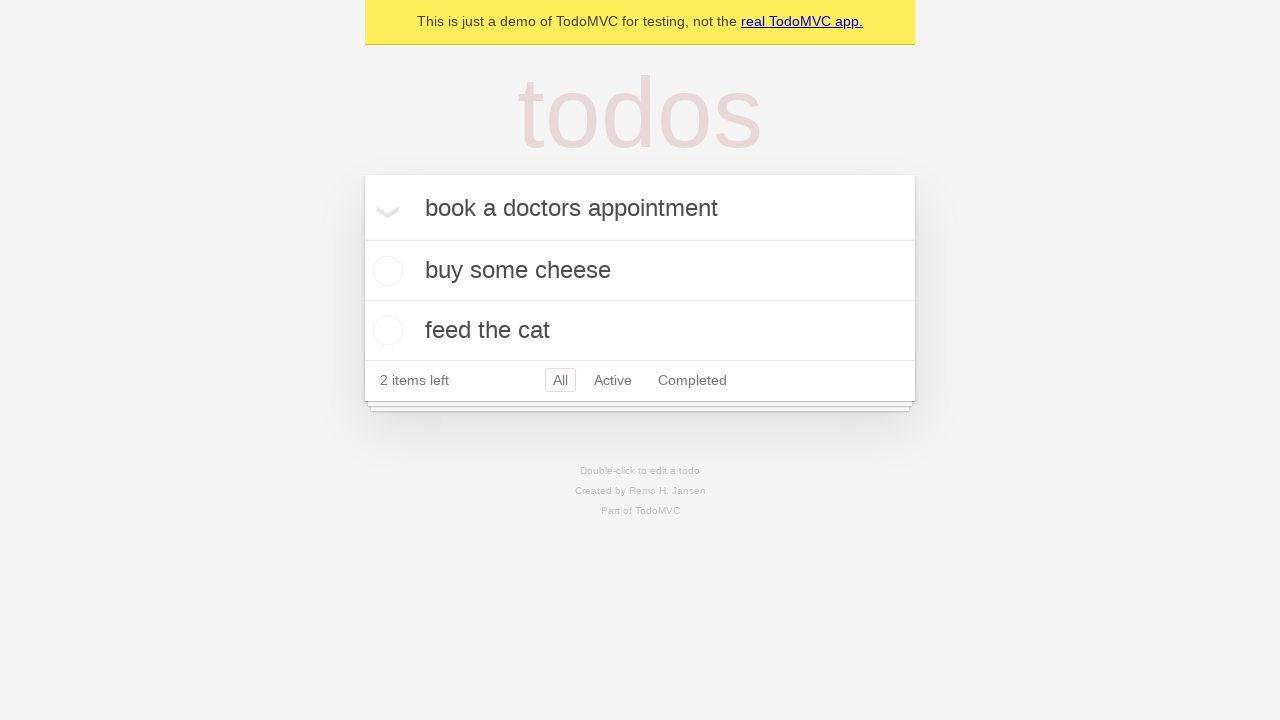

Pressed Enter to add todo 'book a doctors appointment' on internal:attr=[placeholder="What needs to be done?"i]
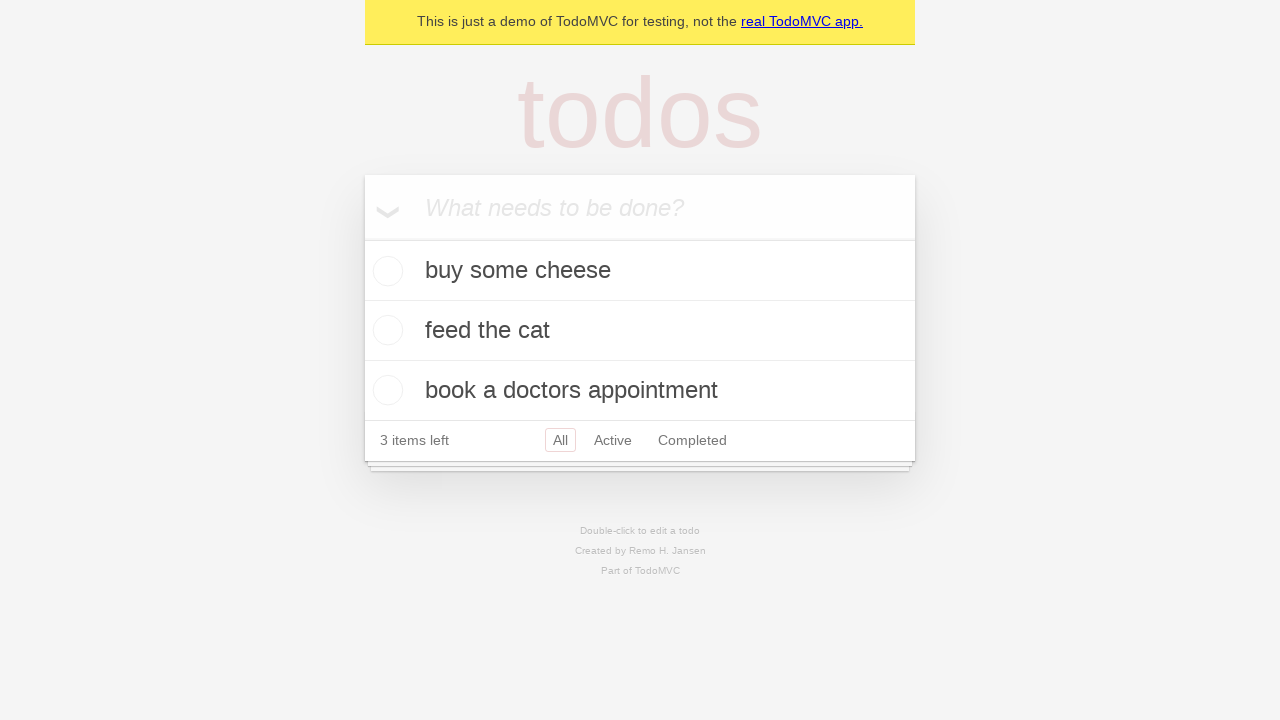

Clicked 'Mark all as complete' checkbox to mark all items as completed at (362, 238) on internal:label="Mark all as complete"i
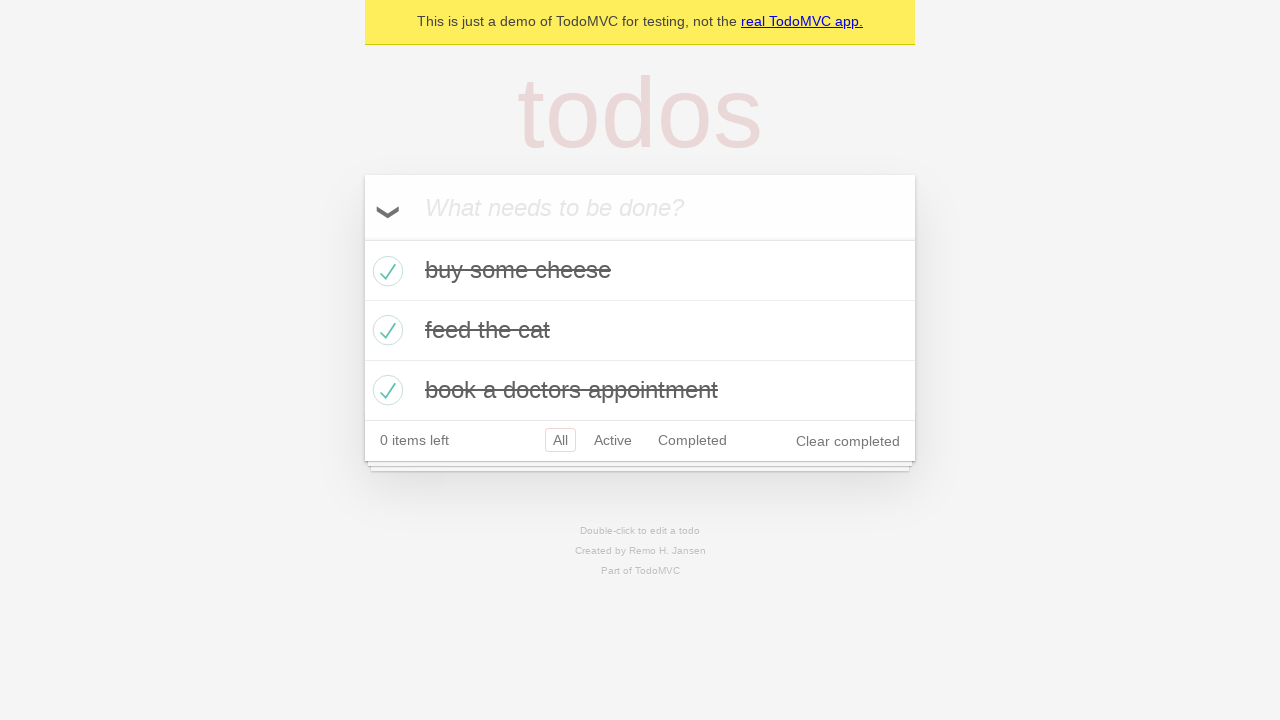

Verified that all todo items are now marked as completed
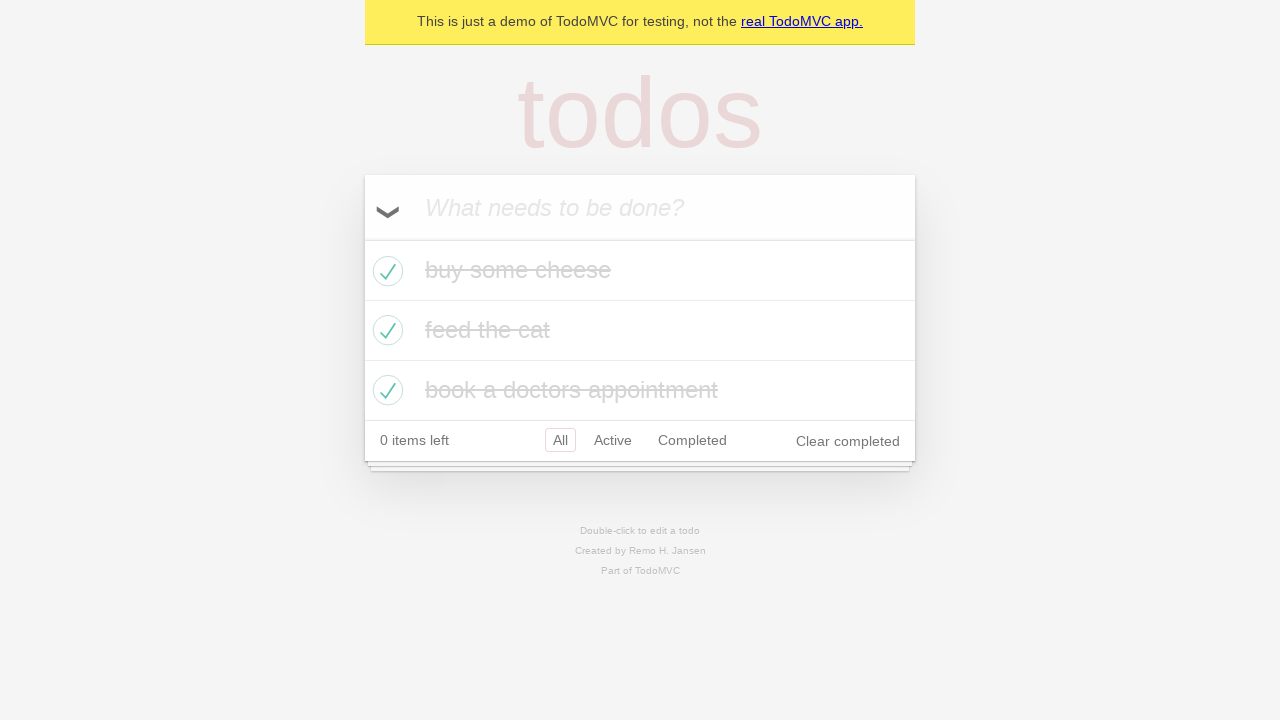

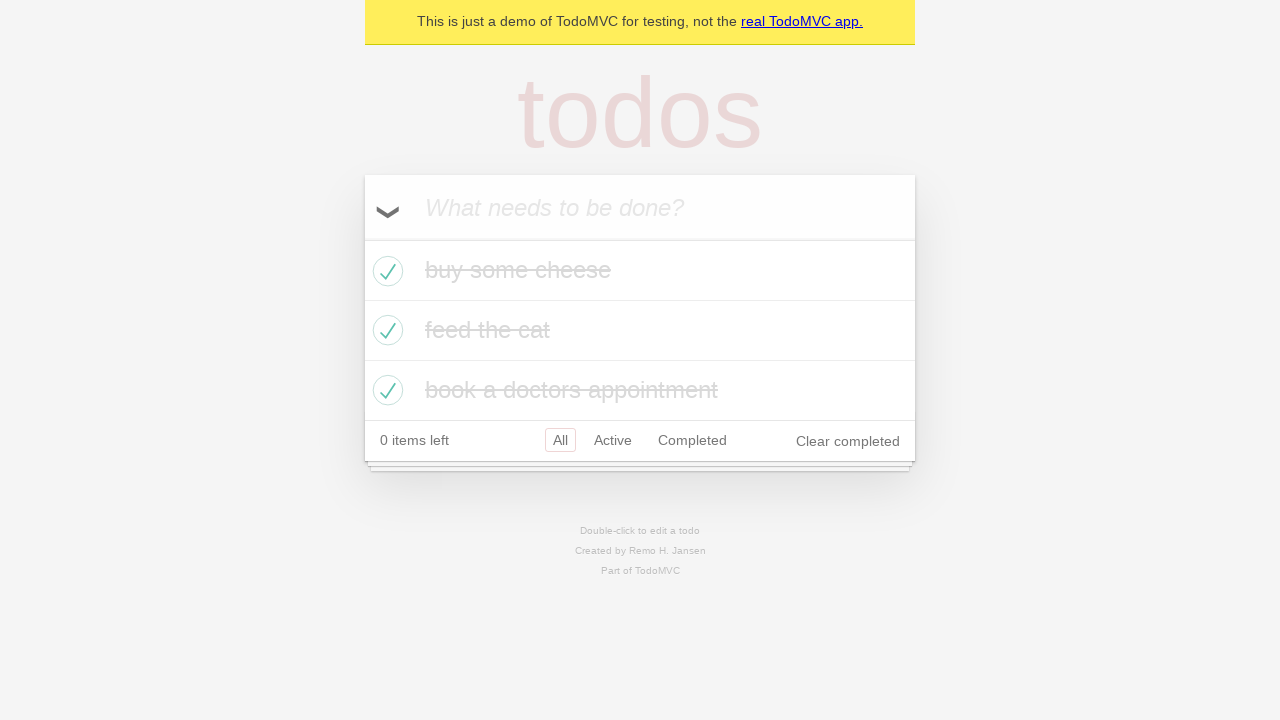